Navigates to Honda 2 Wheelers India website and verifies the page loads successfully

Starting URL: https://www.honda2wheelersindia.com/

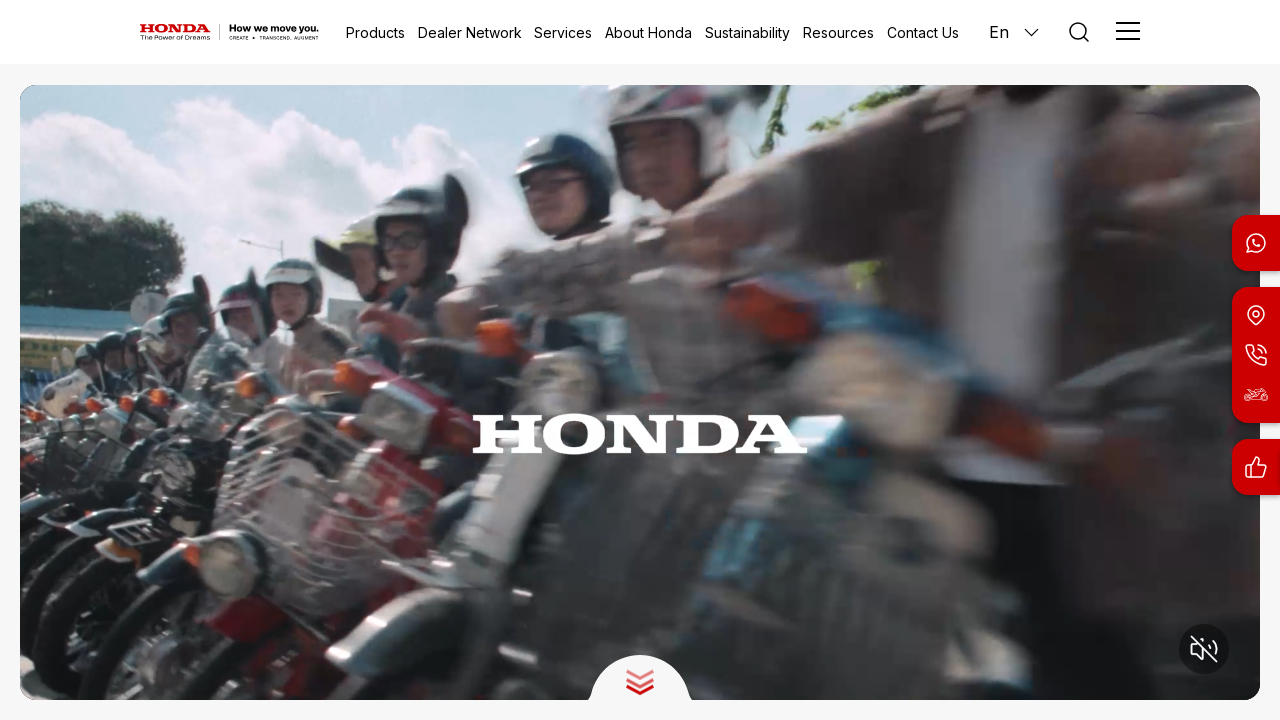

Waited for page to reach domcontentloaded state
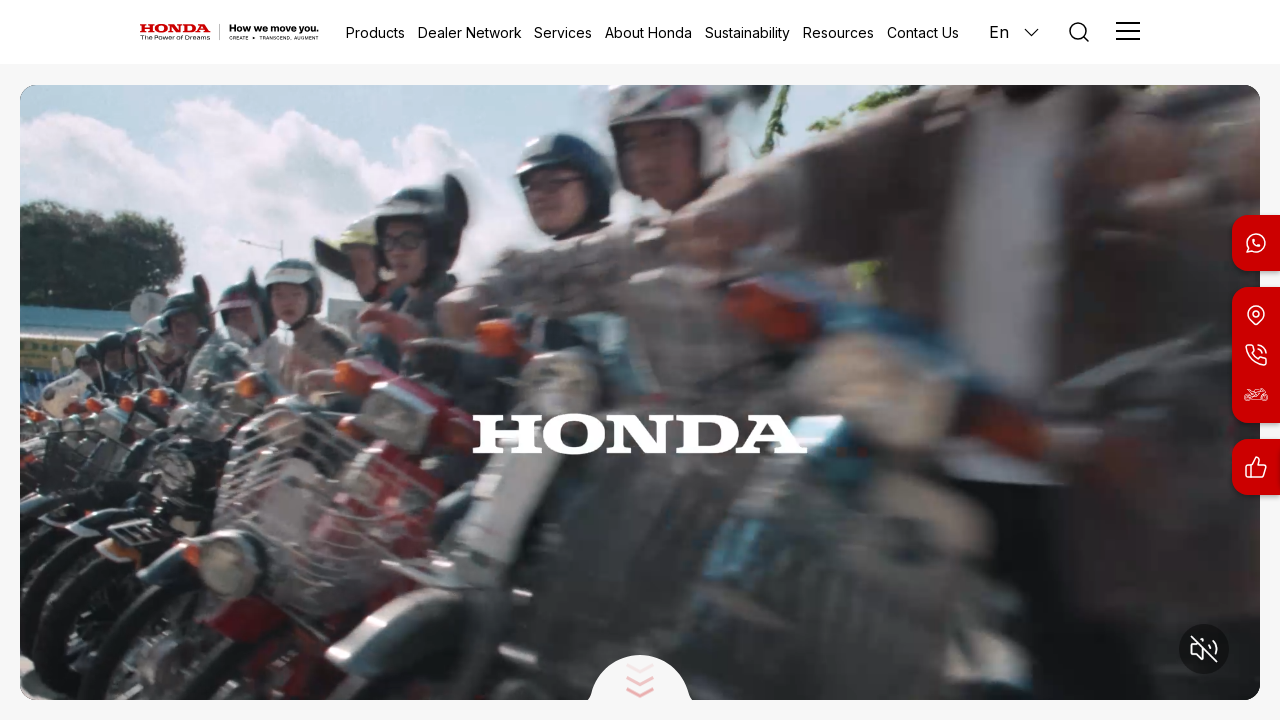

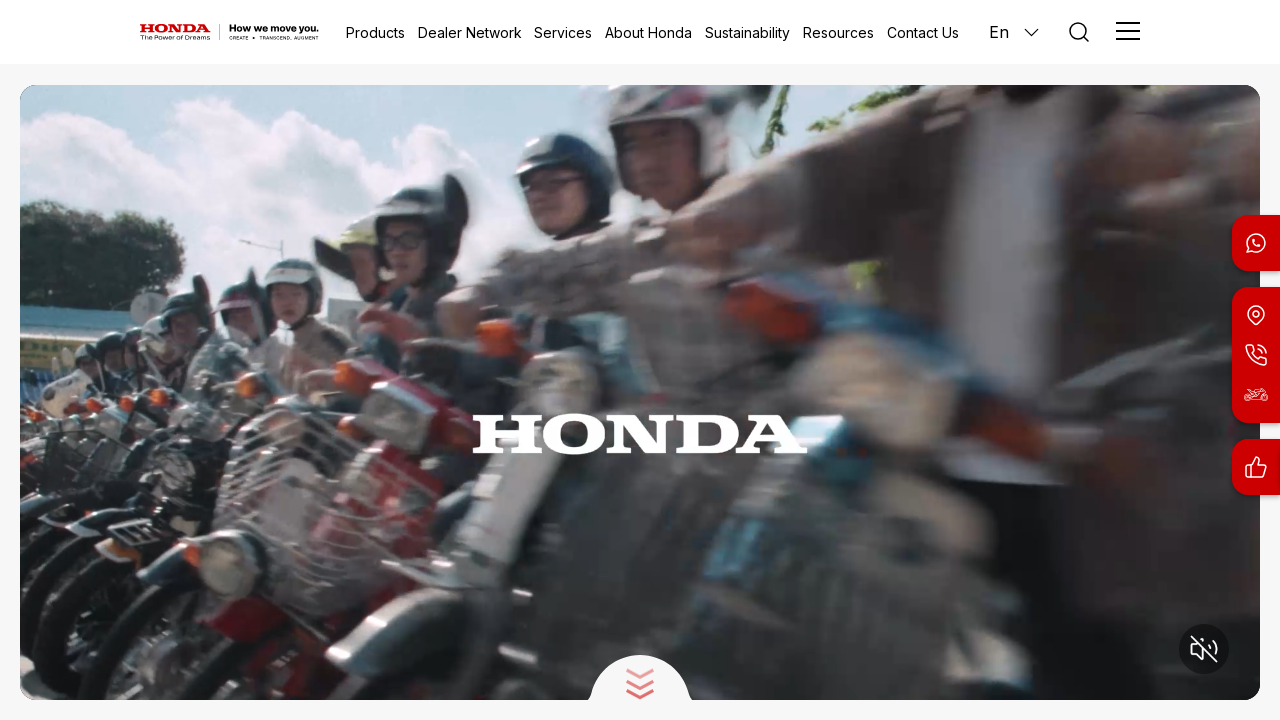